Navigates to a Japanese digital library page and clicks on a download link to download a zip file containing a book.

Starting URL: https://www.aozora.gr.jp/cards/000311/card1974.html#download

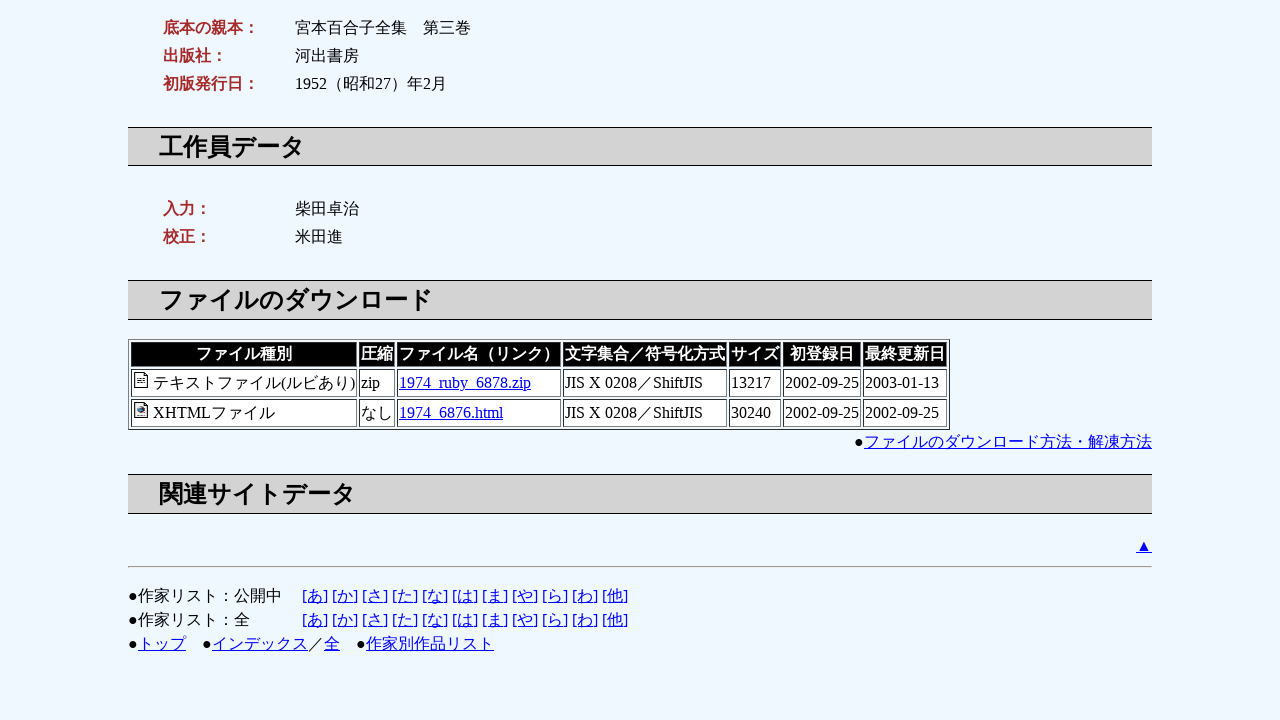

Waited for page to load (domcontentloaded)
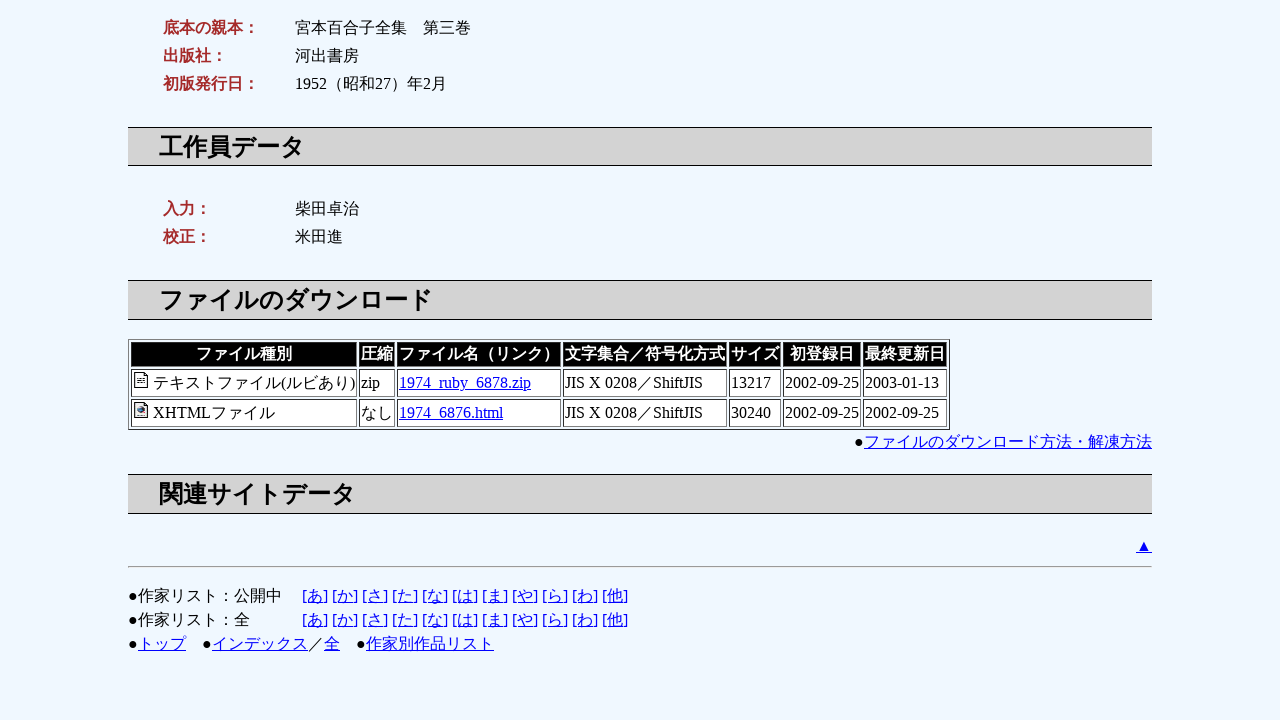

Clicked download link for 1974_ruby_6878.zip at (465, 383) on a:has-text('1974_ruby_6878.zip')
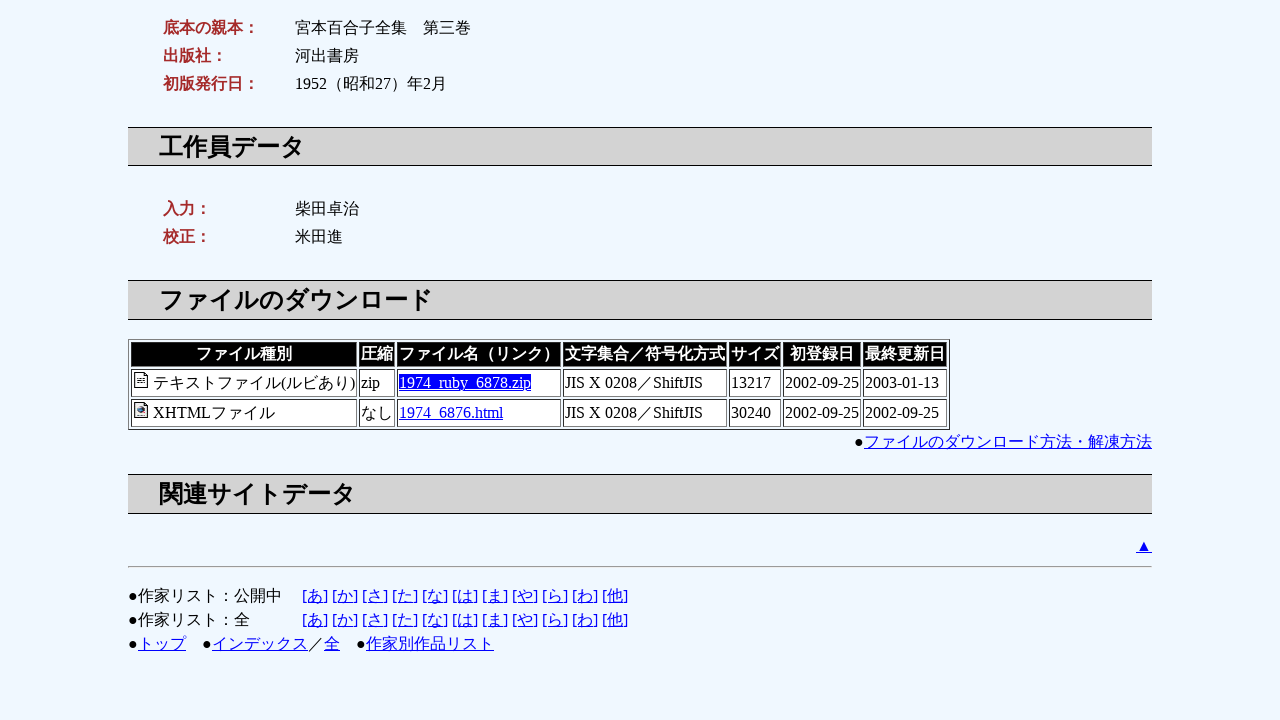

Waited 2 seconds for download to initiate
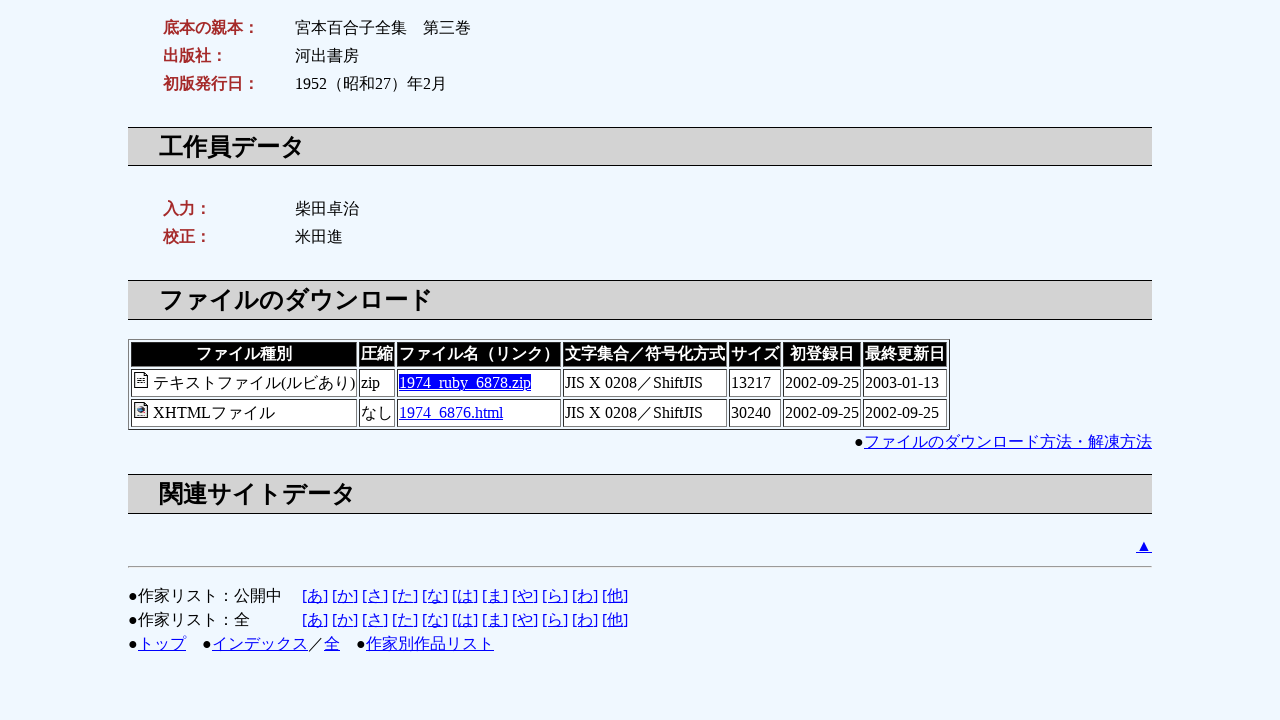

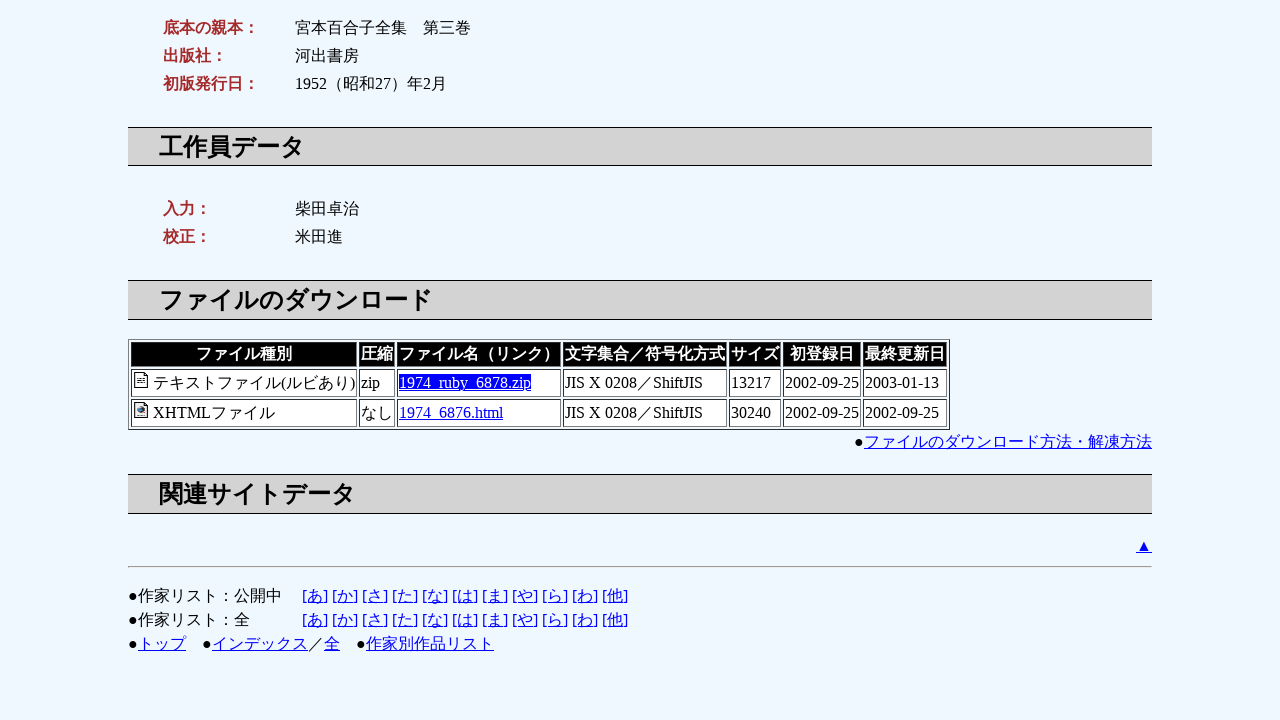